Opens a new tab, extracts text from a course link on the second page, then switches back to the original tab and fills the name input field with the extracted text

Starting URL: https://rahulshettyacademy.com/angularpractice/

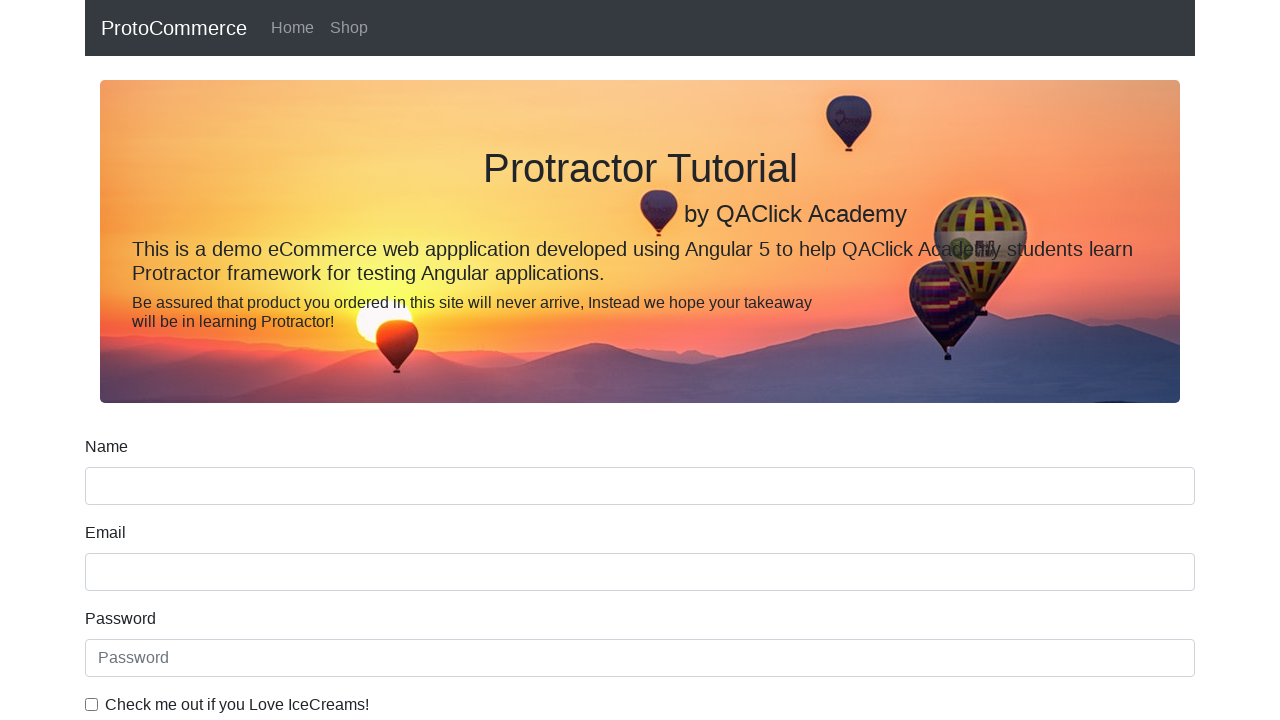

Opened a new tab/page
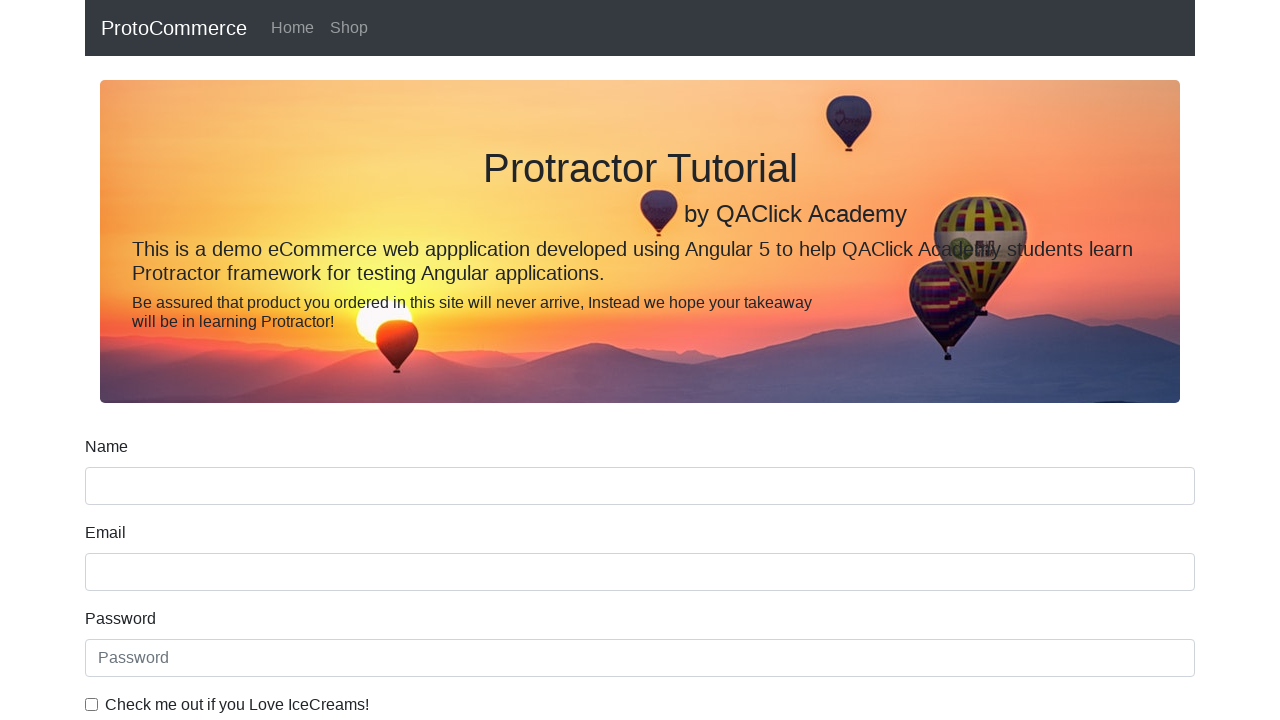

Navigated new tab to https://rahulshettyacademy.com/
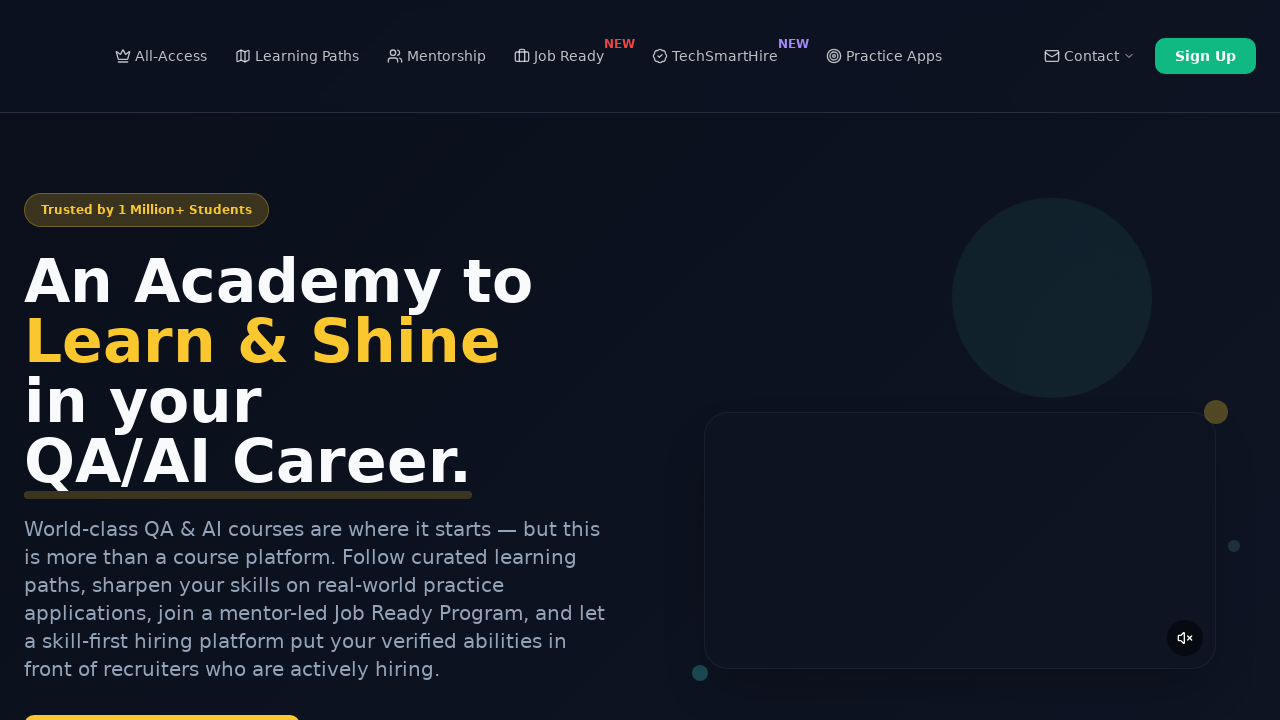

Course links loaded on the new page
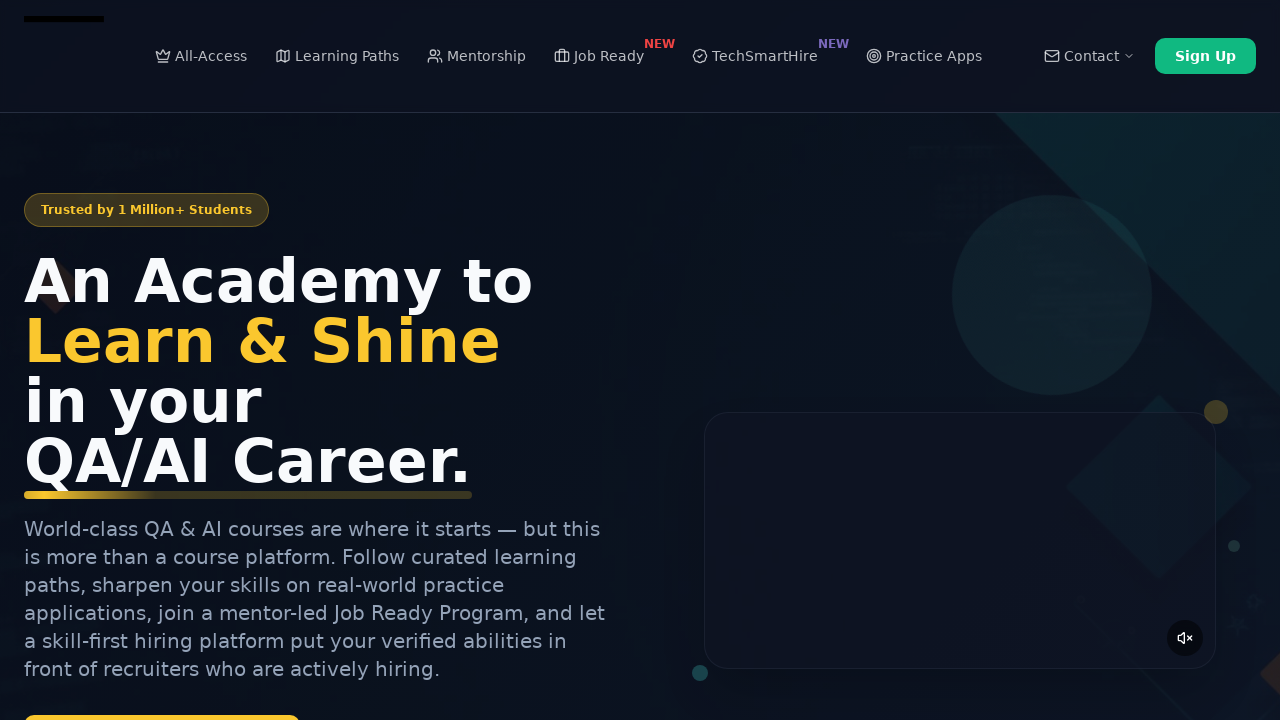

Located course link elements
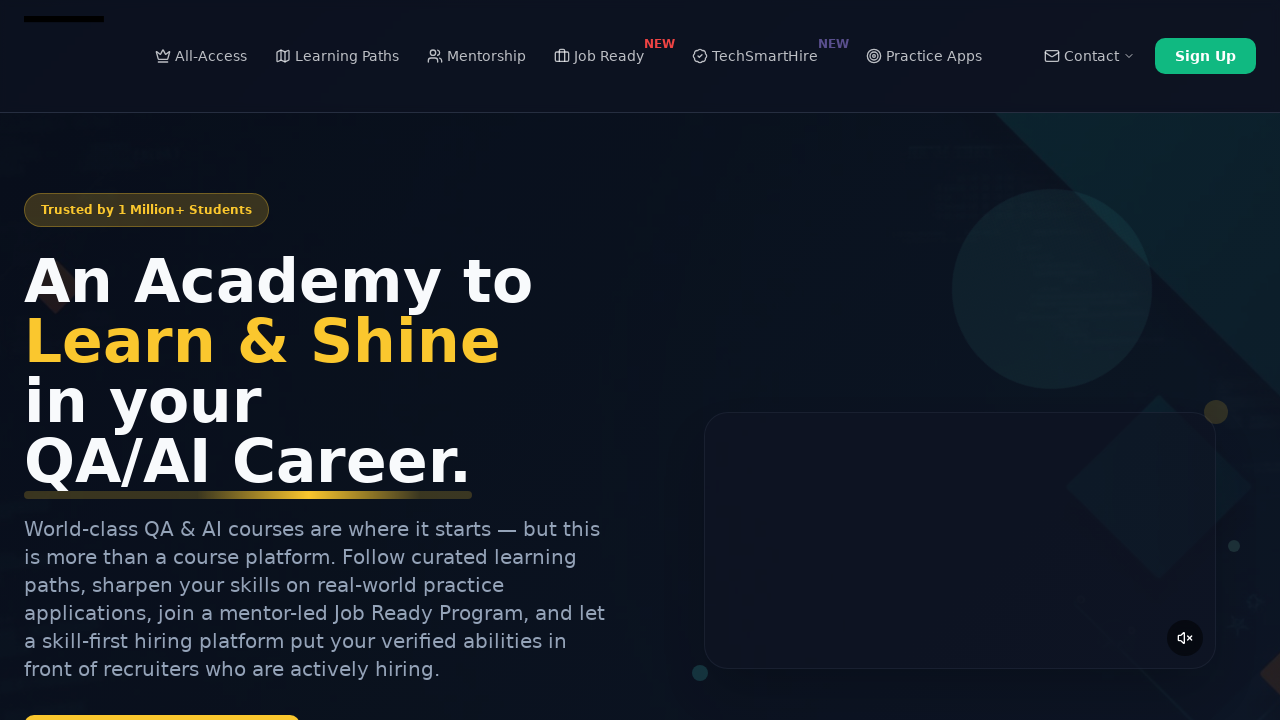

Extracted text from second course link: 'Playwright Testing'
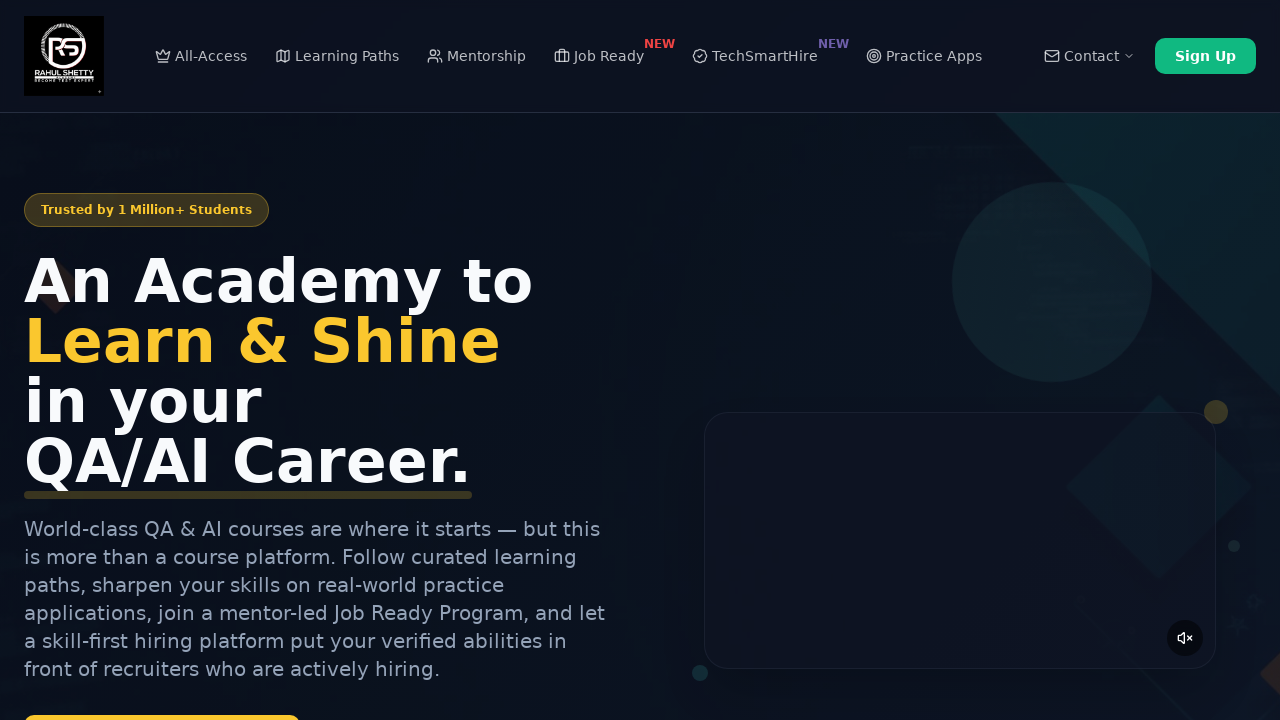

Filled name input field with course text: 'Playwright Testing' on input[name='name']
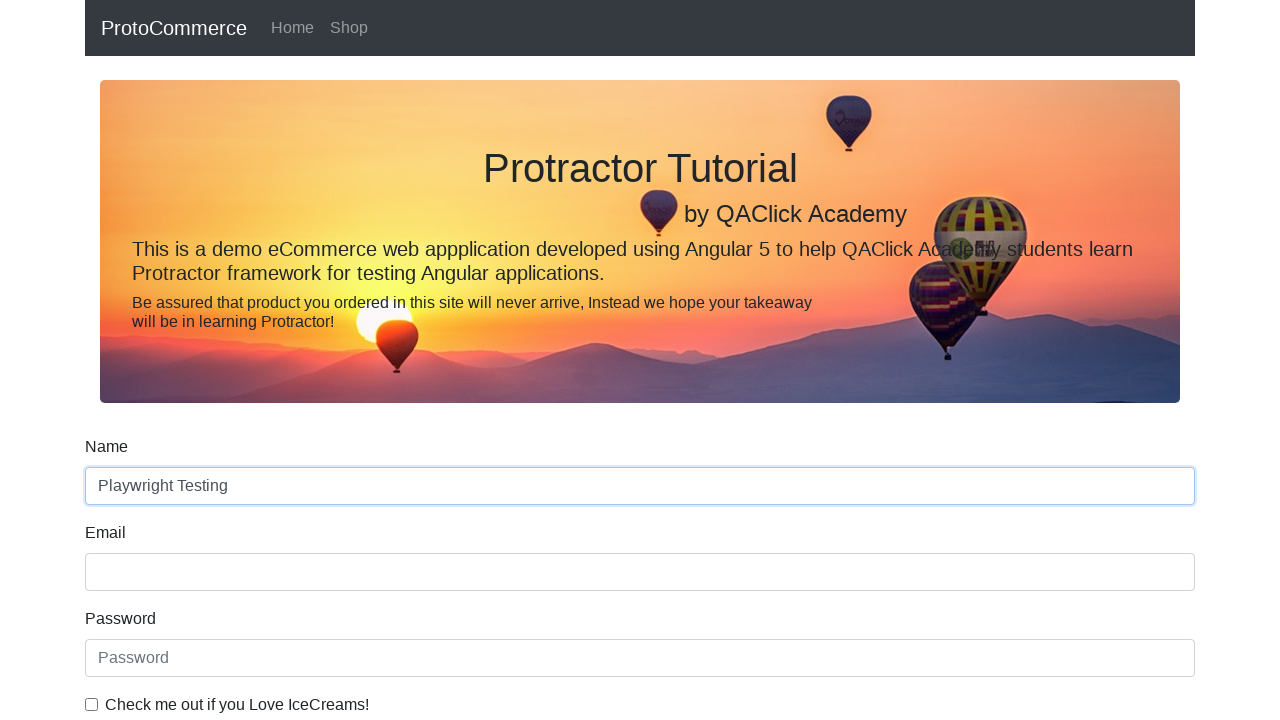

Closed the new tab
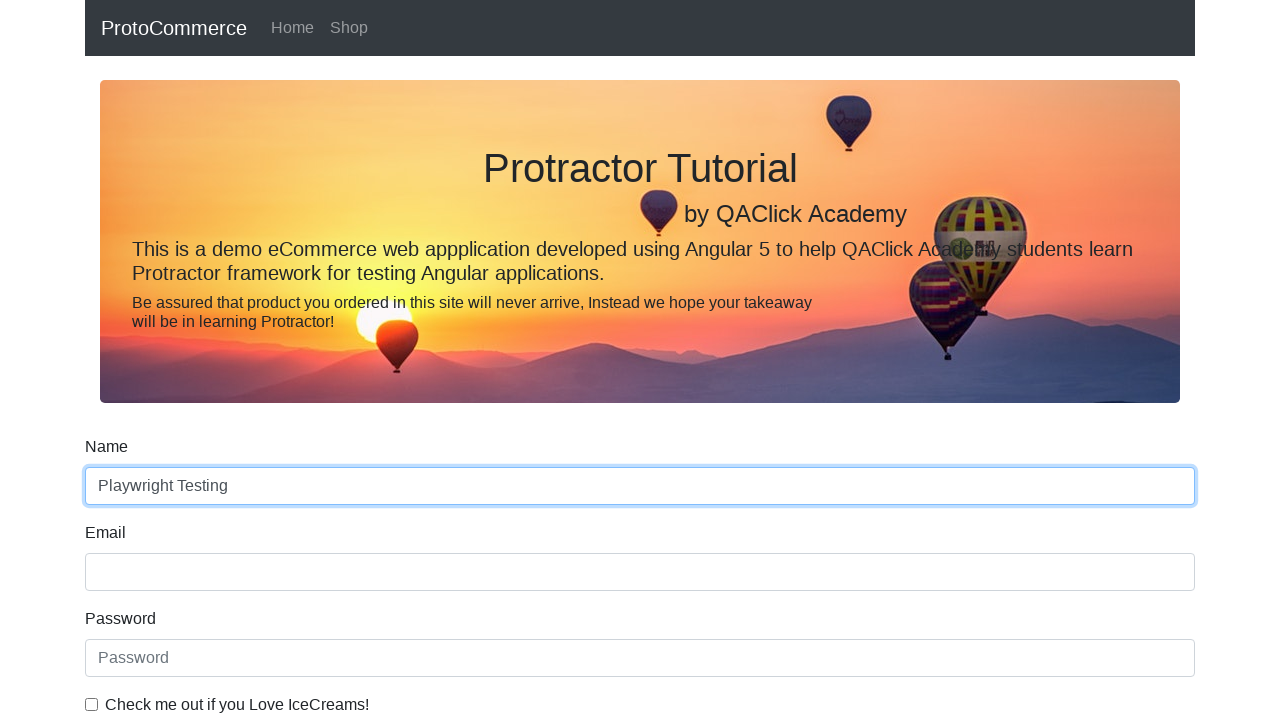

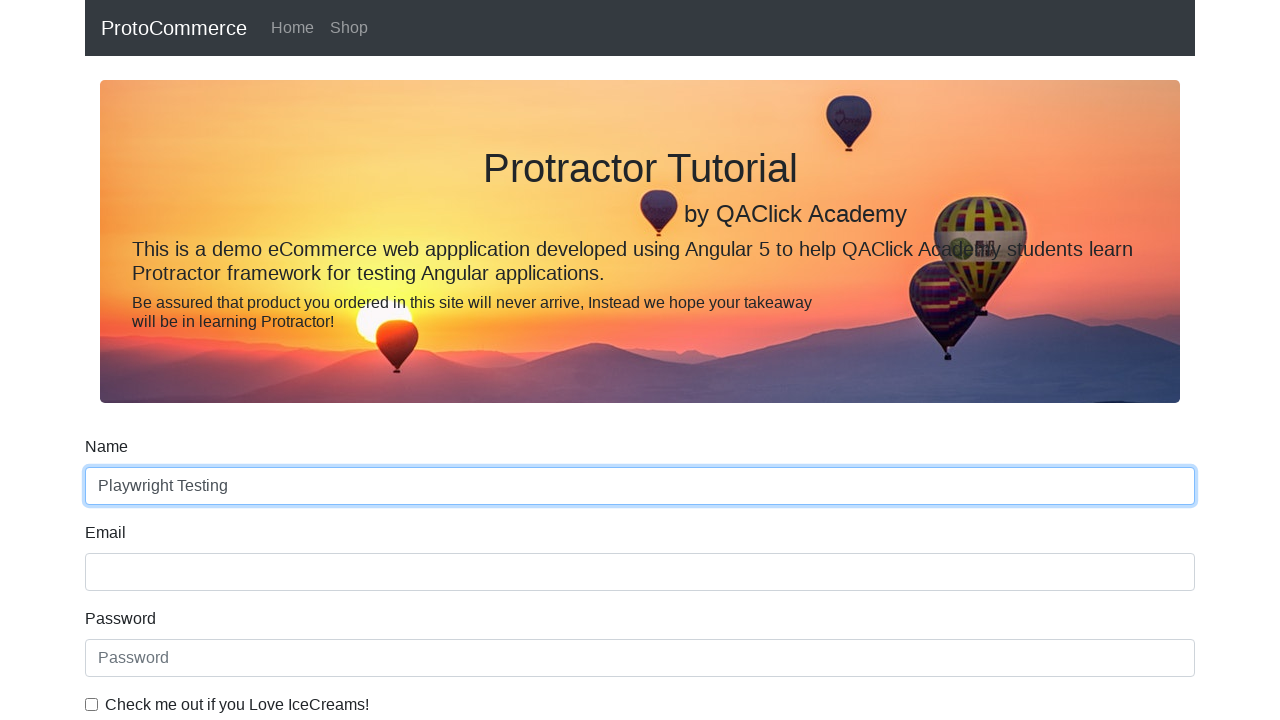